Tests a registration form by filling in first name, last name, and email fields in the first block, then submitting the form and verifying the success message.

Starting URL: http://suninjuly.github.io/registration1.html

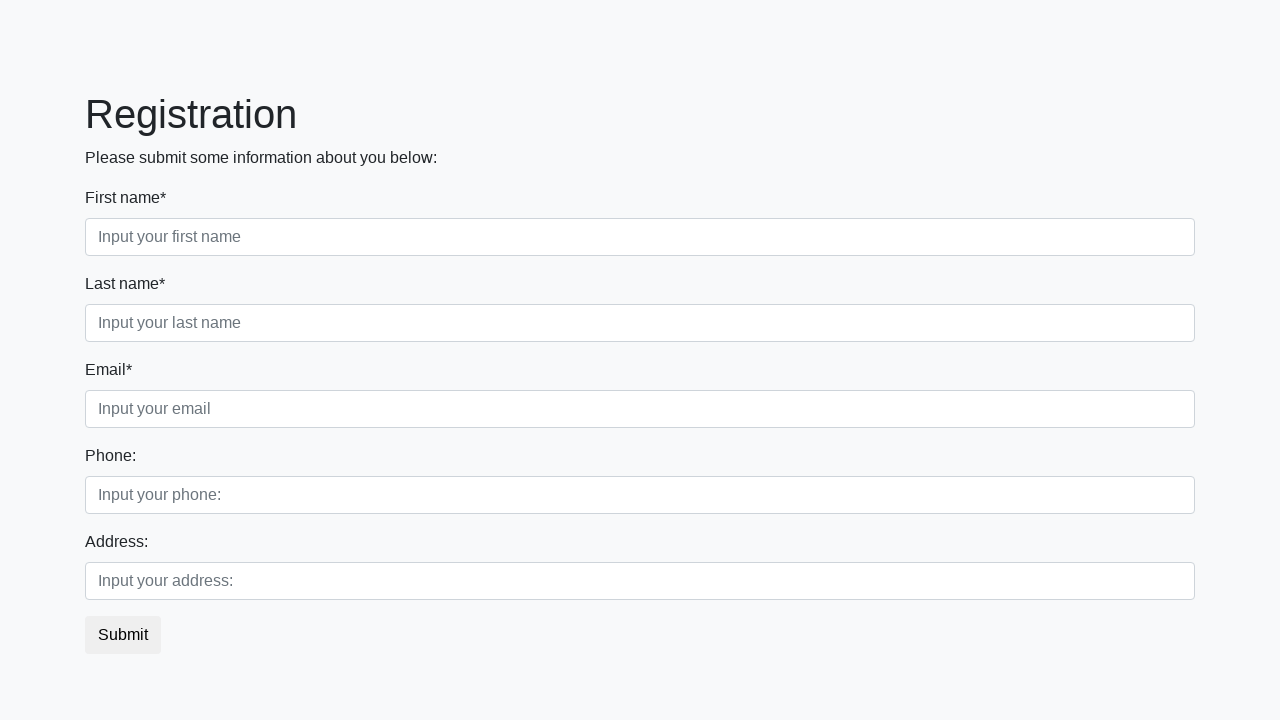

Filled first name field with 'Ivan' on .first_block .form-control.first
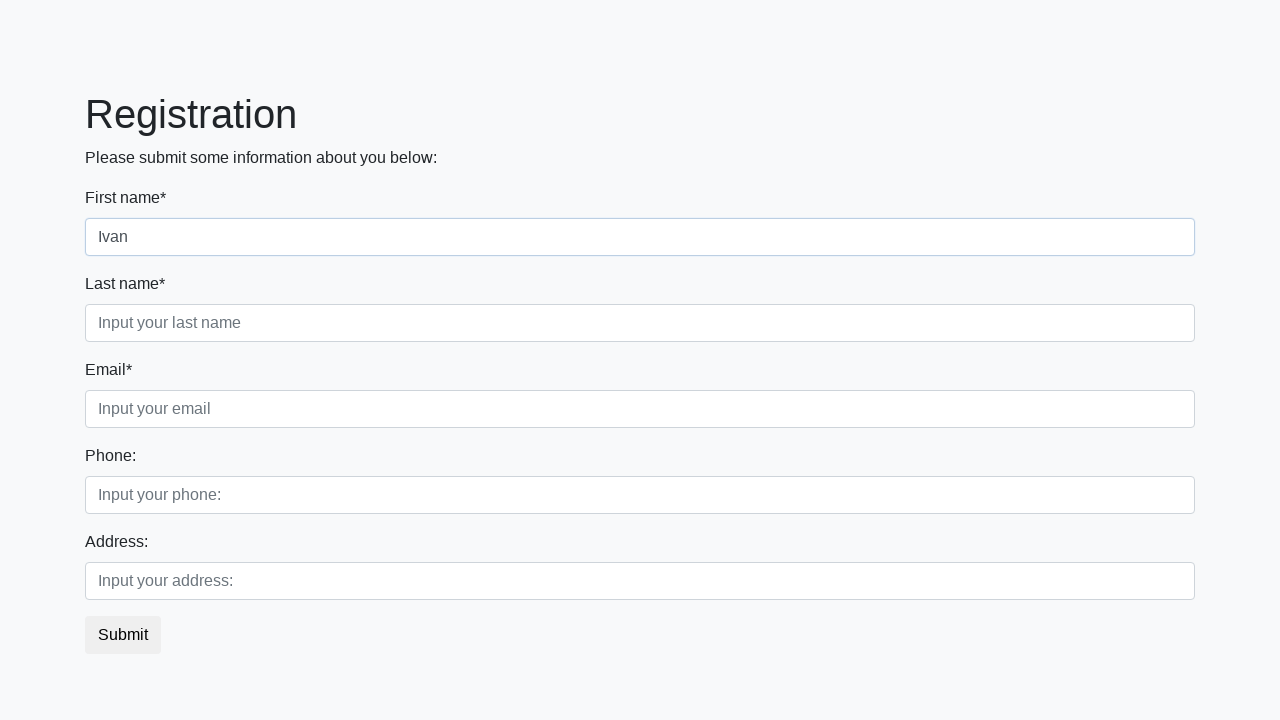

Filled last name field with 'Petrov' on .first_block .form-control.second
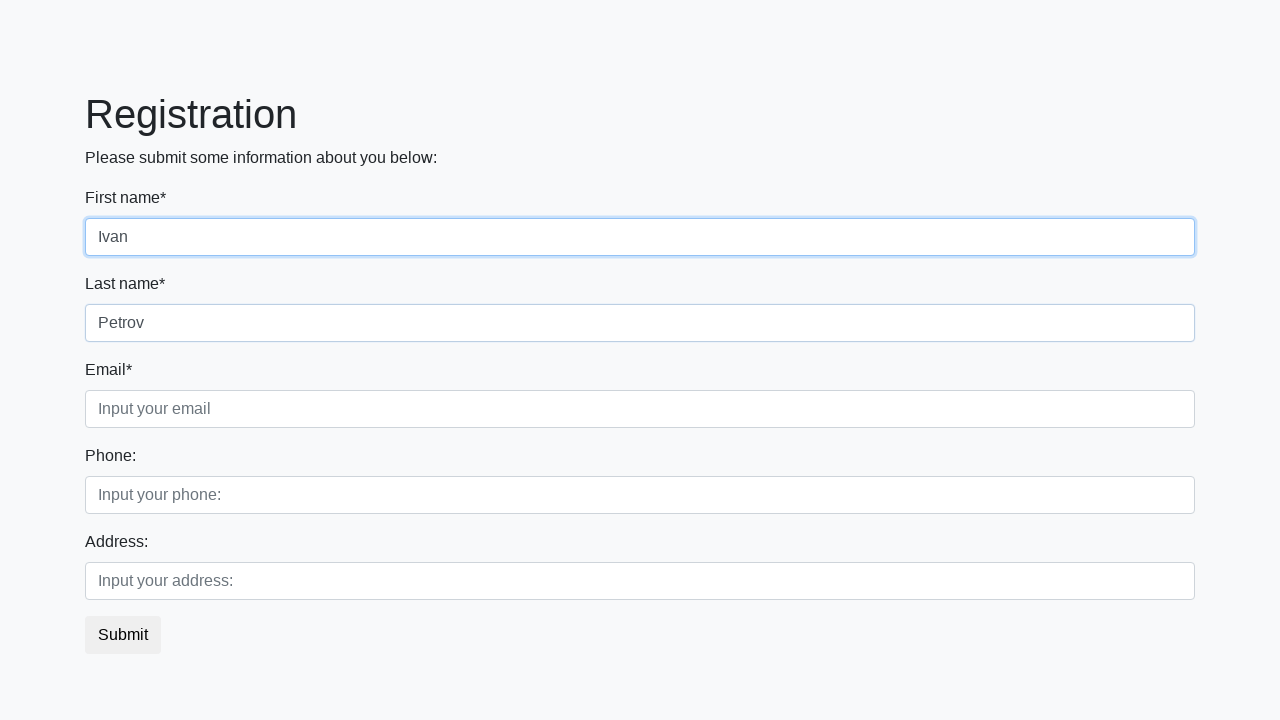

Filled email field with 'dhfjdhfj@erer.com' on .first_block .form-control.third
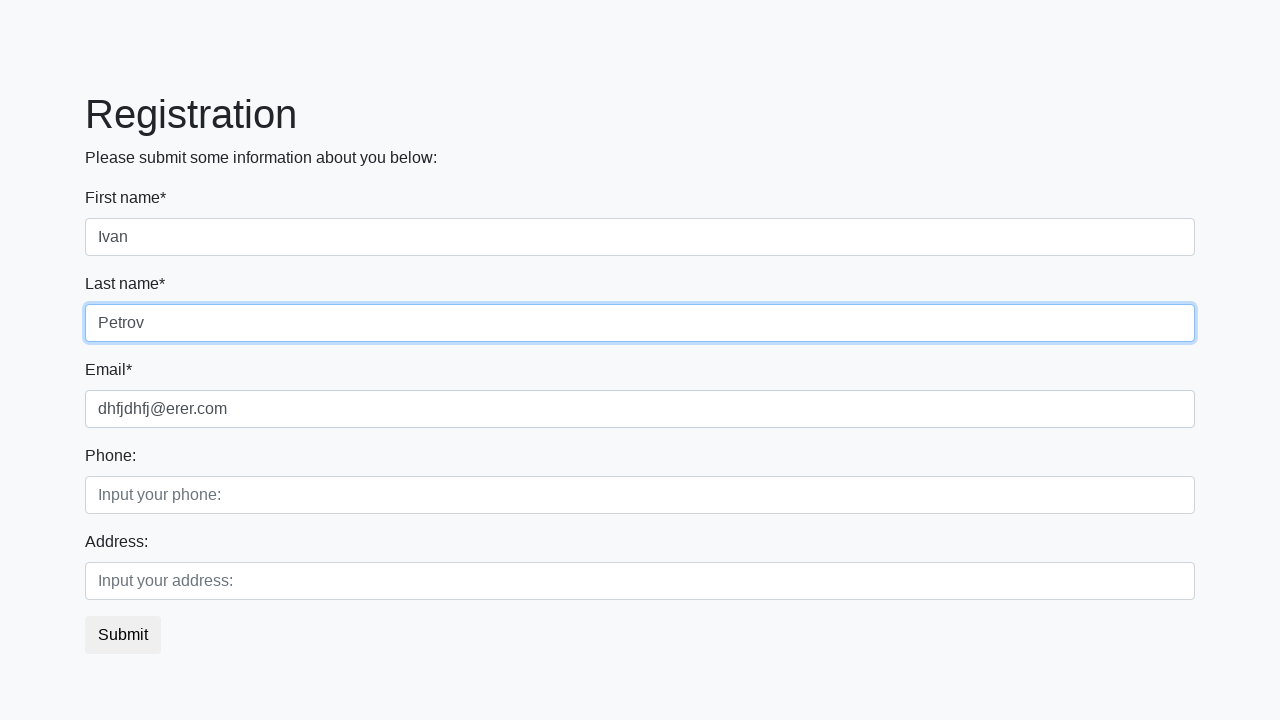

Clicked submit button to register at (123, 635) on button.btn
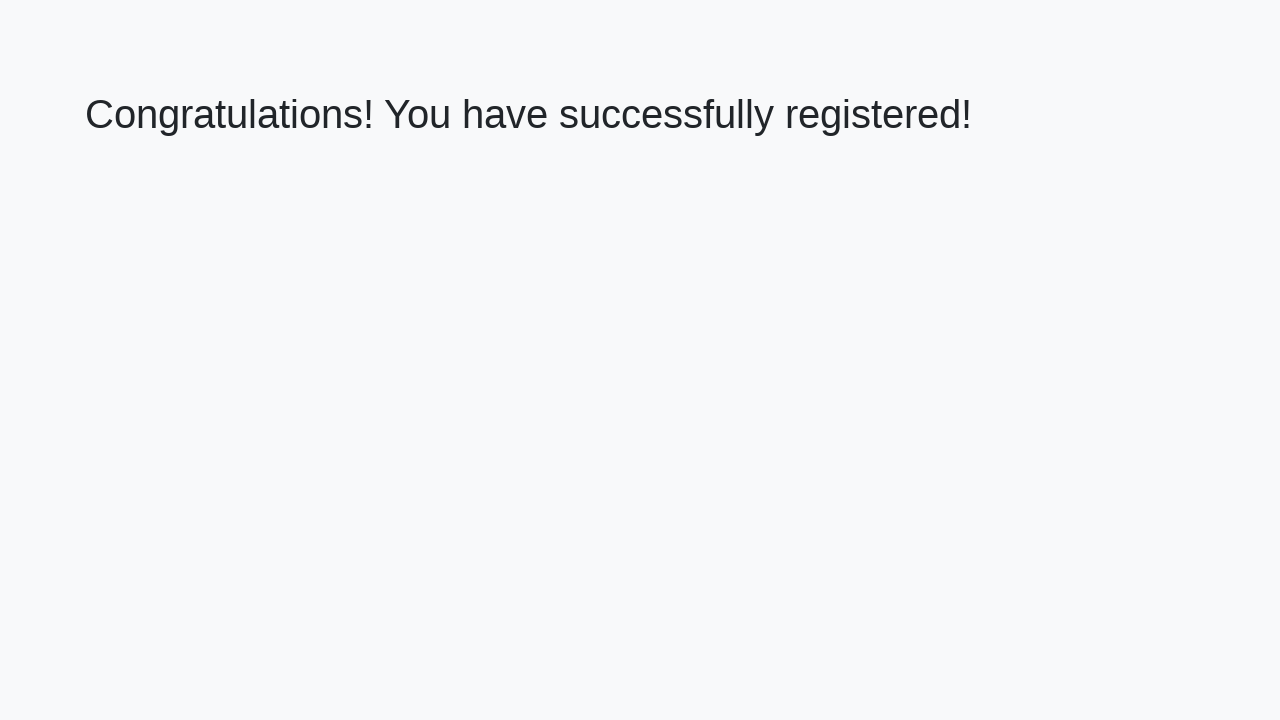

Success page loaded with h1 element visible
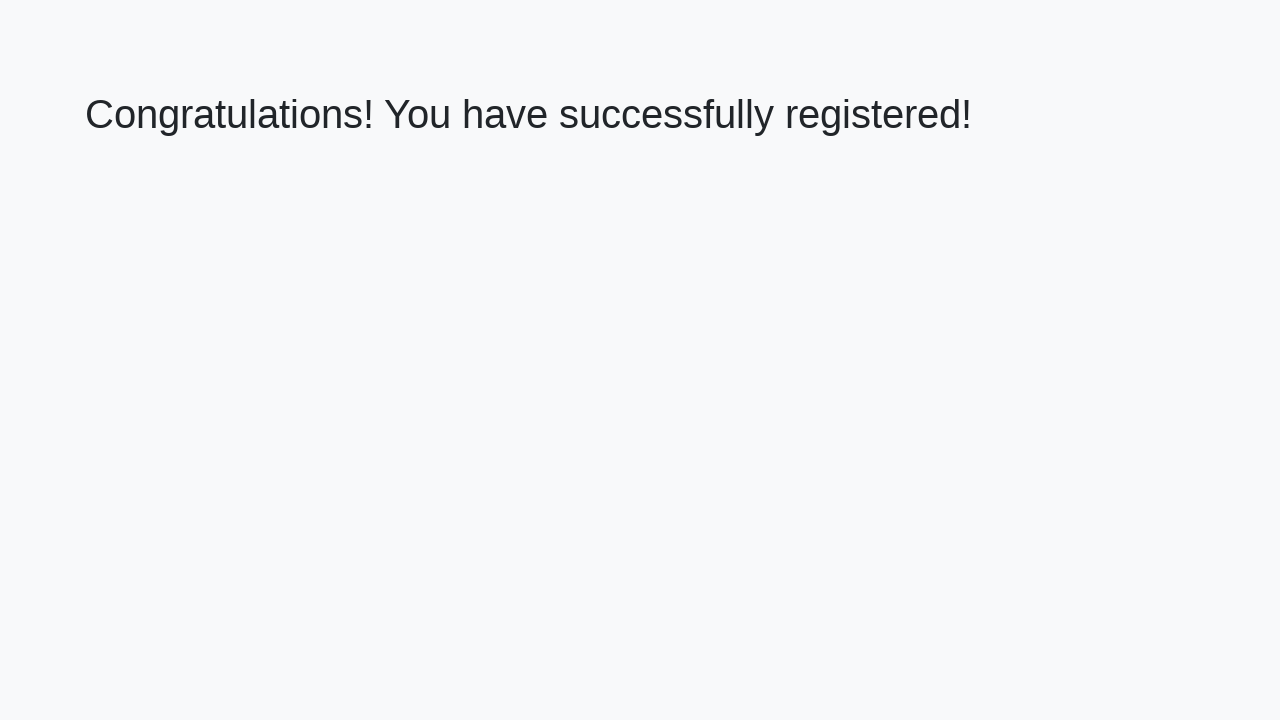

Retrieved success message text
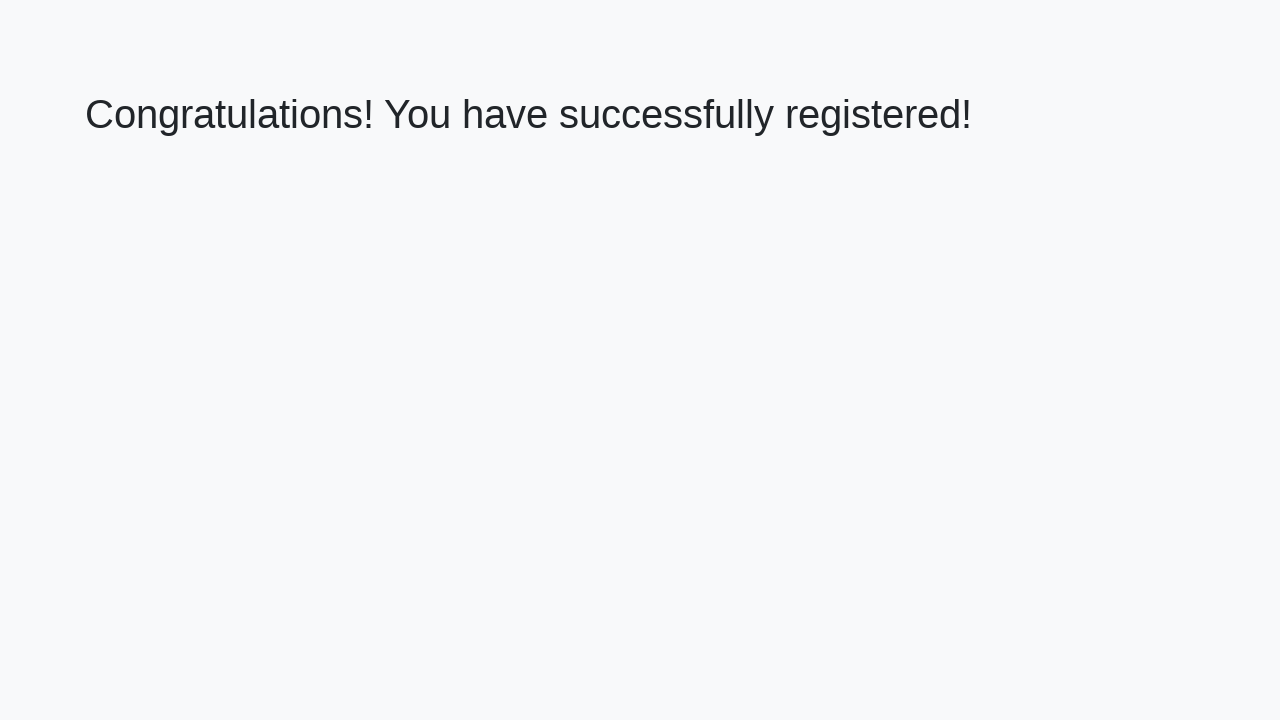

Verified success message: 'Congratulations! You have successfully registered!'
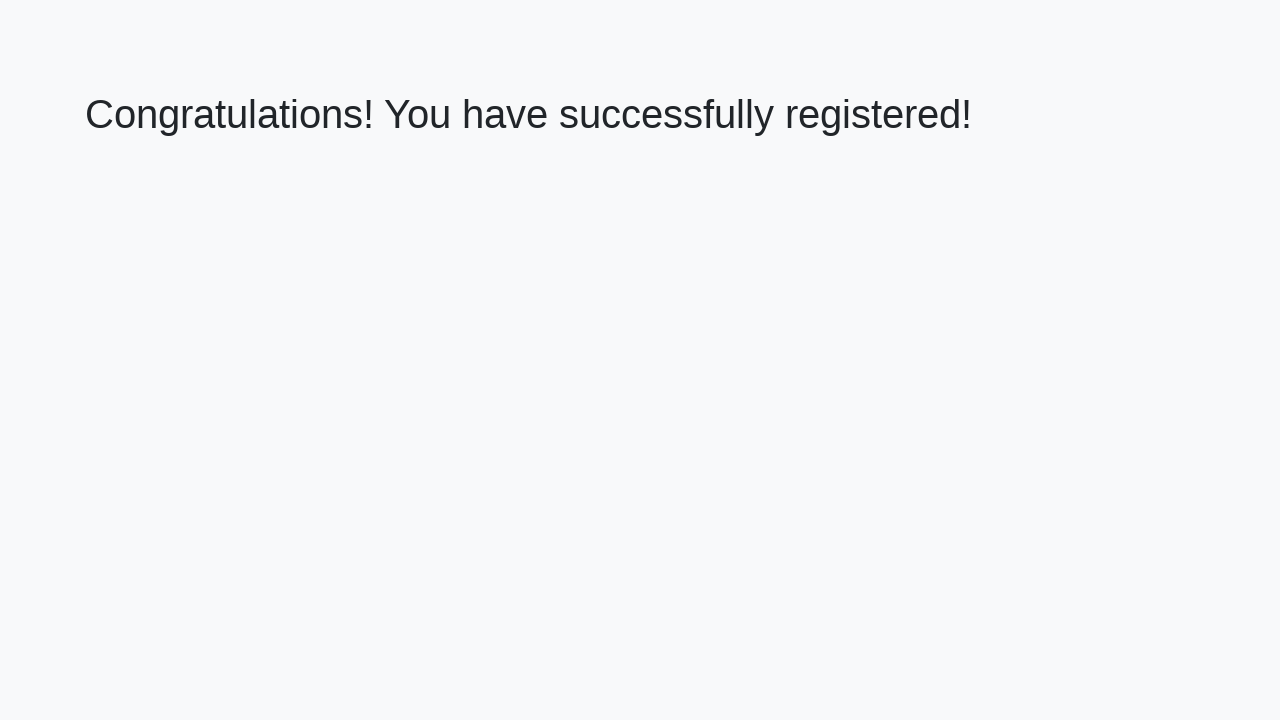

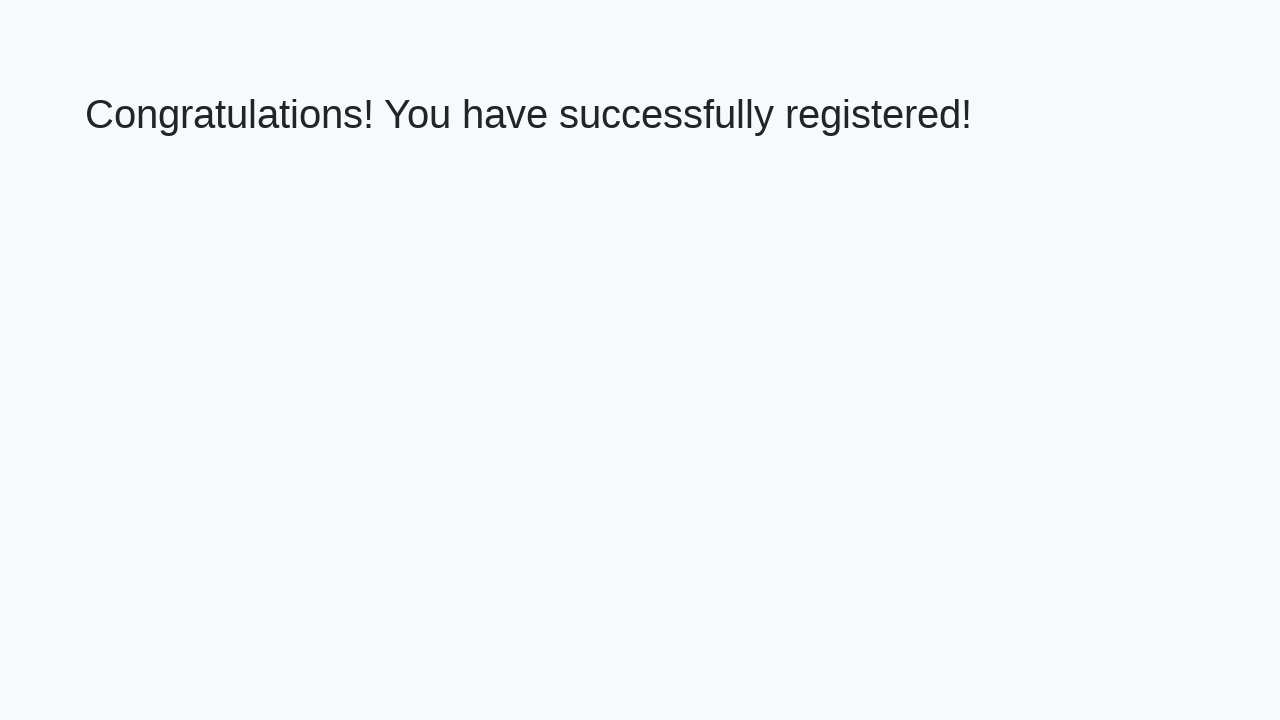